Tests form filling on Saucedemo by entering username and password fields without submitting

Starting URL: https://www.saucedemo.com/

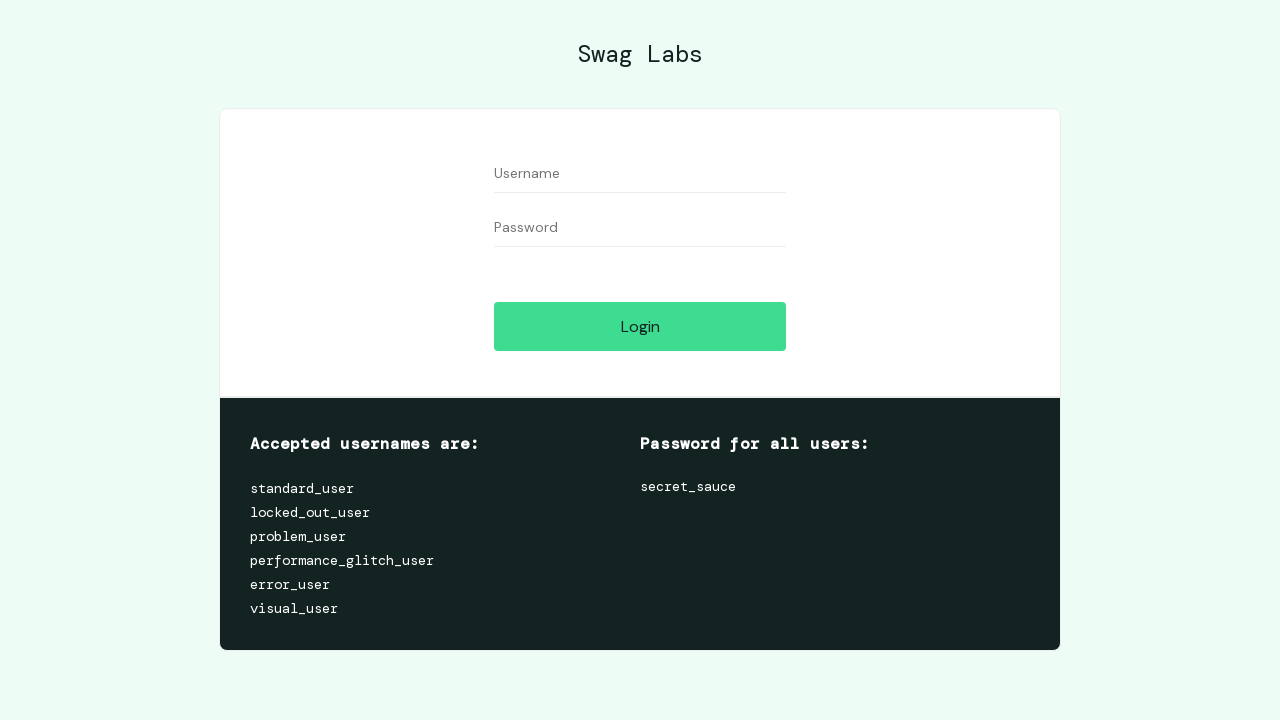

Filled username field with 'testuser123@example.com' on #user-name
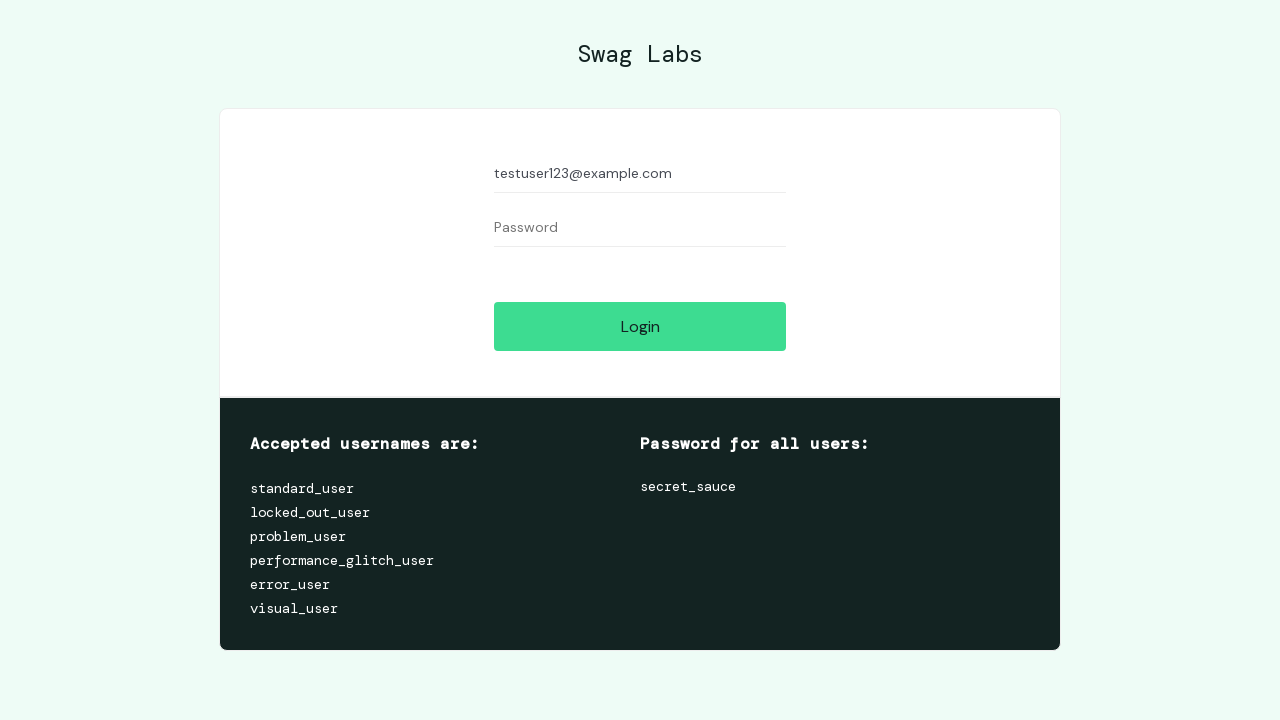

Filled password field with 'TestPass456!' on #password
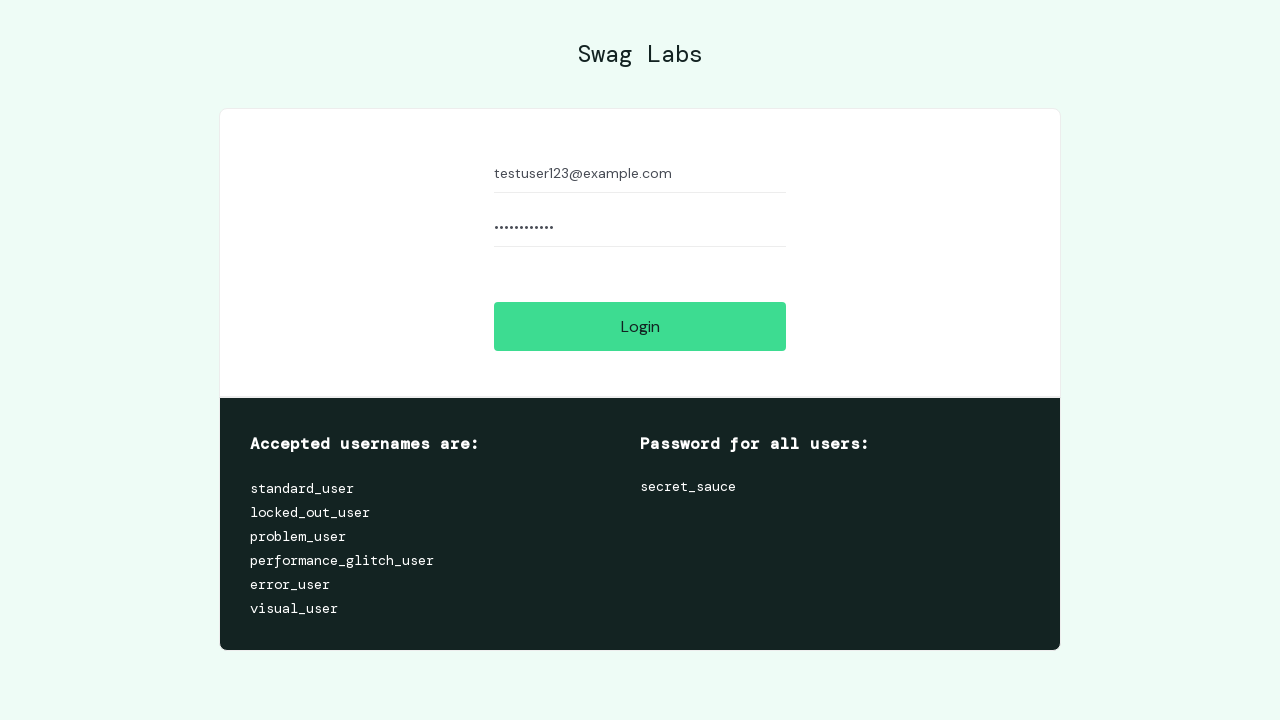

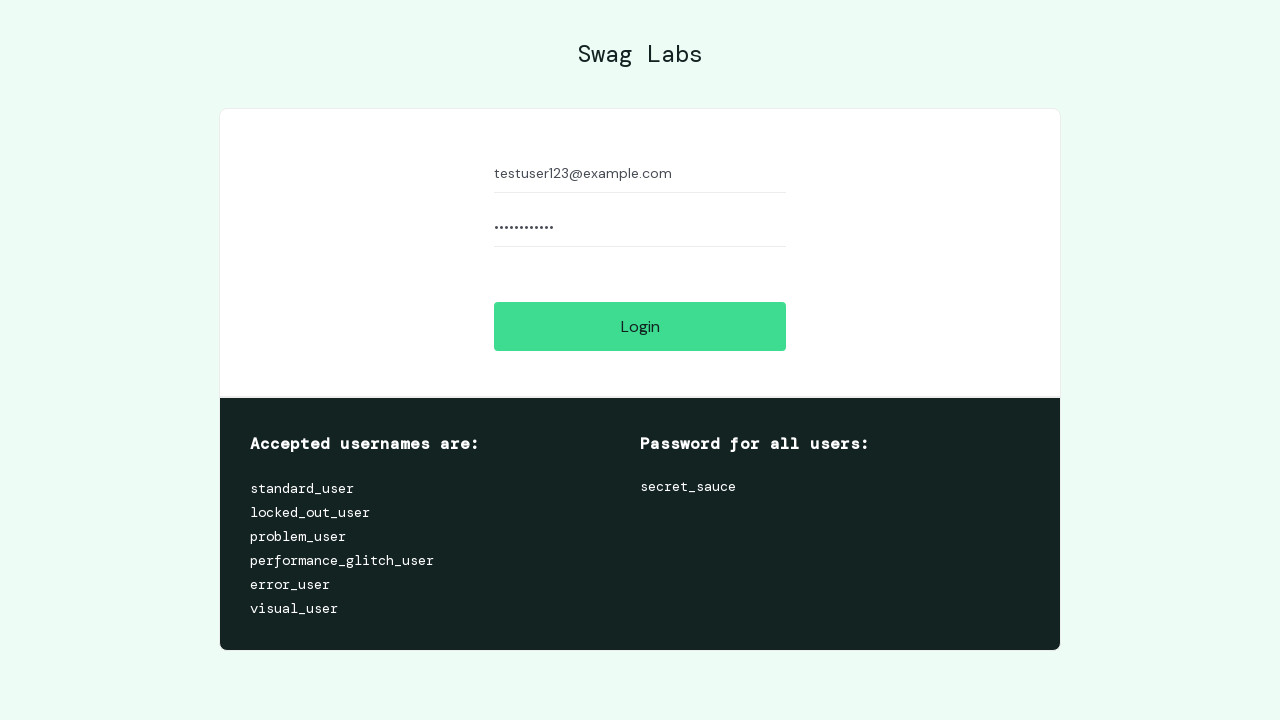